Tests a grocery e-commerce site by searching for products containing "ca", verifying 4 products are displayed, adding items to cart, and checking the brand logo text.

Starting URL: https://rahulshettyacademy.com/seleniumPractise/#/

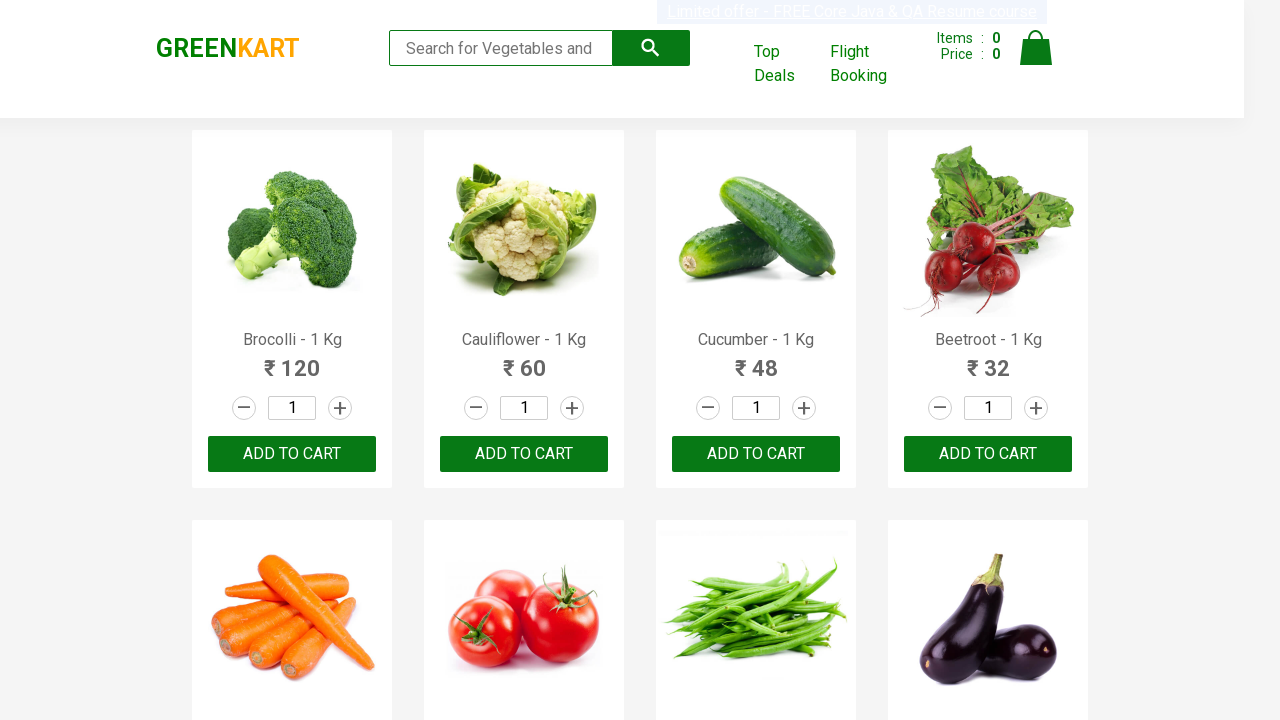

Typed 'ca' in the search box on .search-keyword
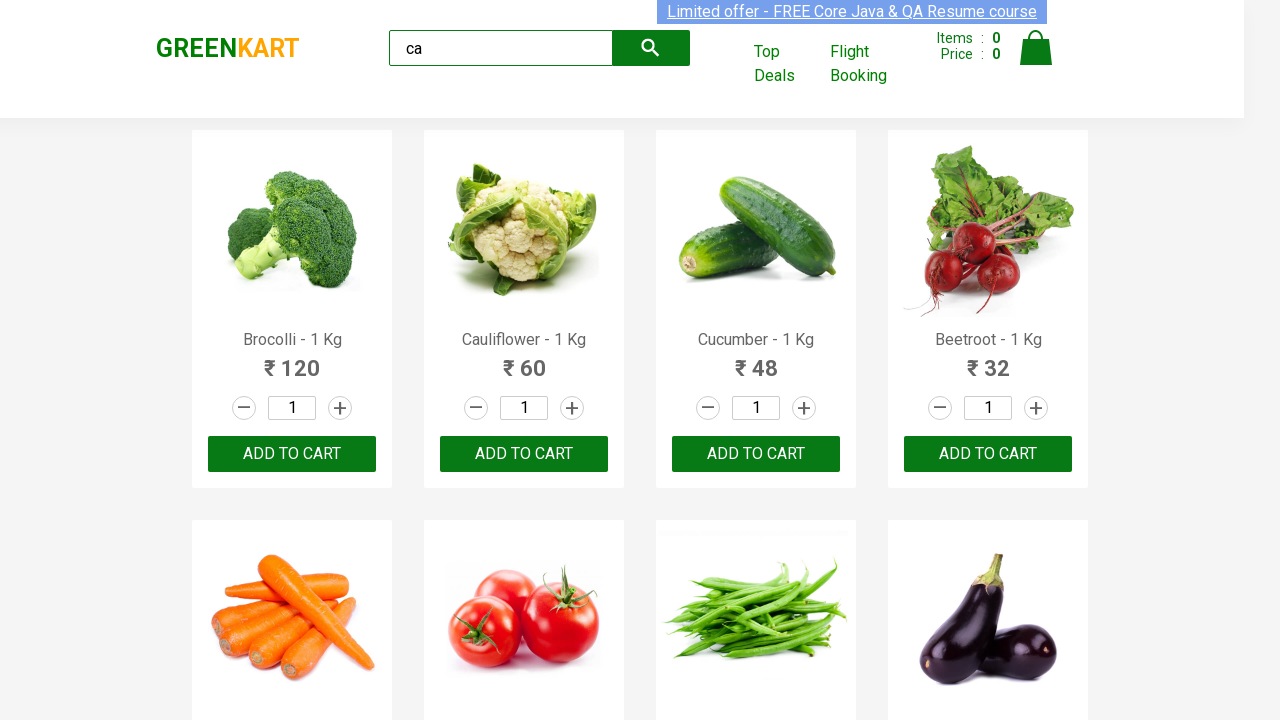

Waited 2 seconds for products to load
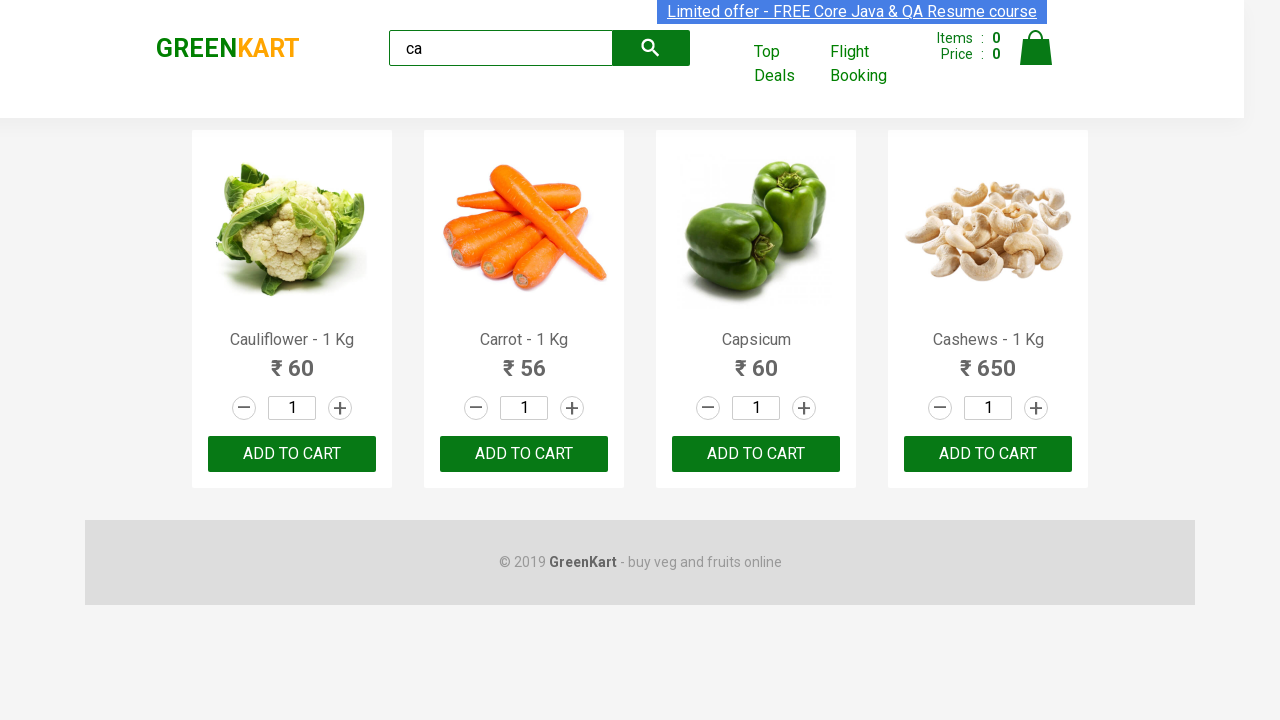

Waited for visible products to load
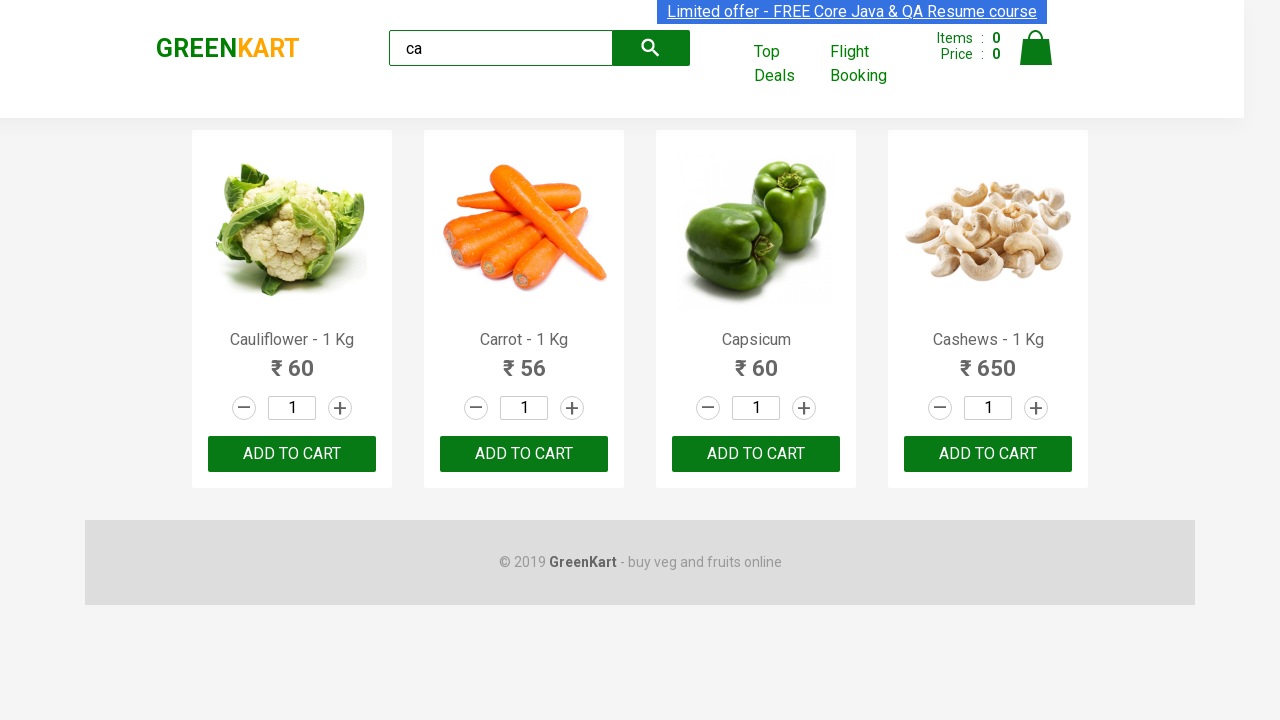

Verified 4 visible products are displayed
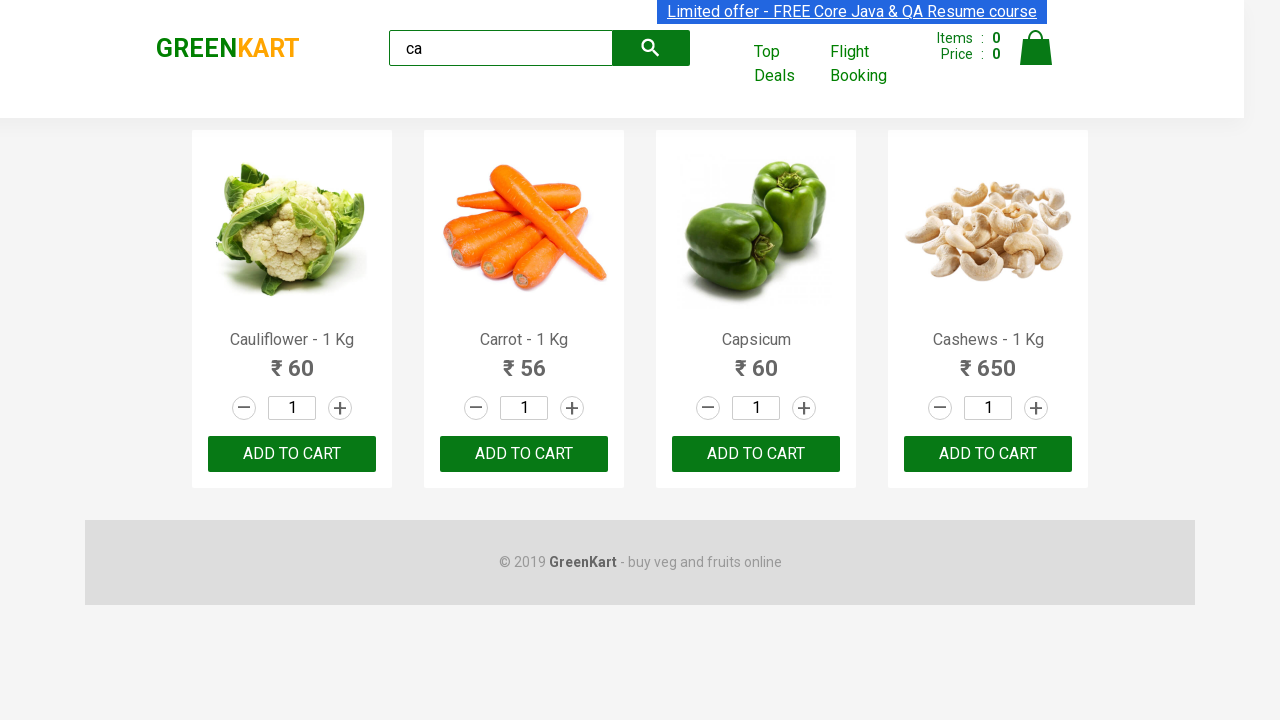

Clicked ADD TO CART button on the third product at (756, 454) on .products .product >> nth=2 >> text=ADD TO CART
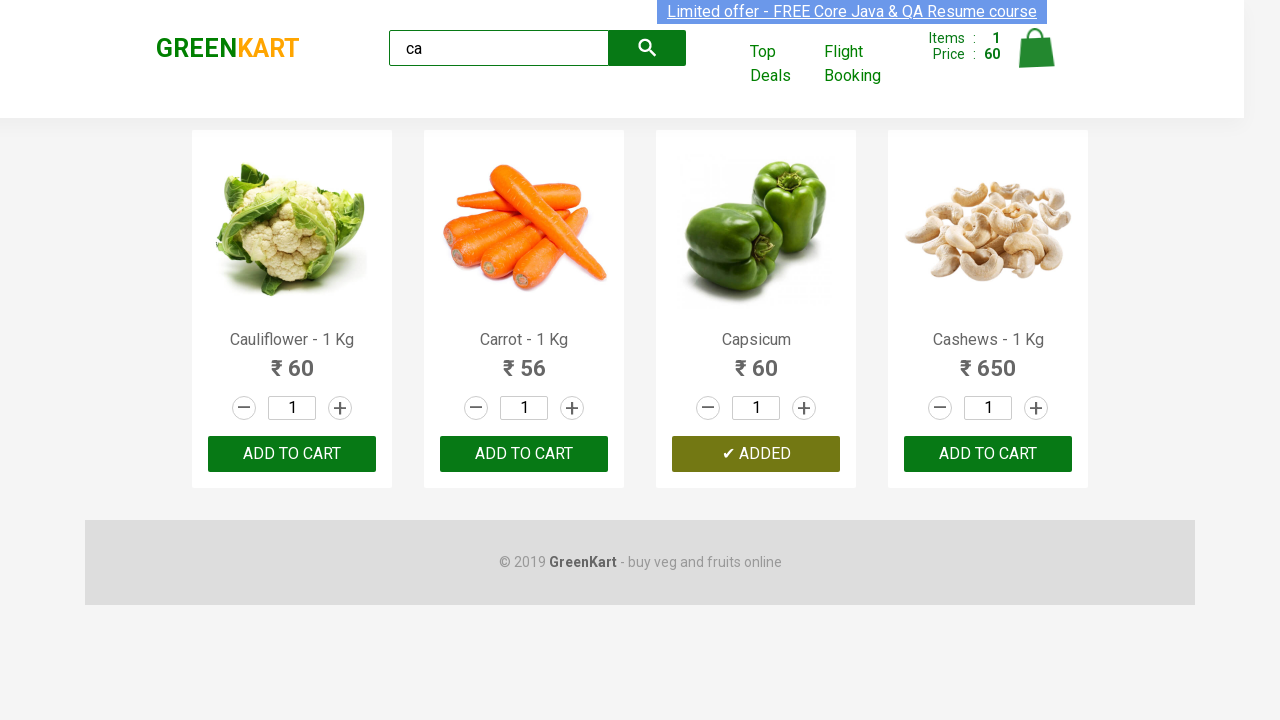

Found Cashews product and clicked ADD TO CART button at (988, 454) on .products .product >> nth=3 >> button
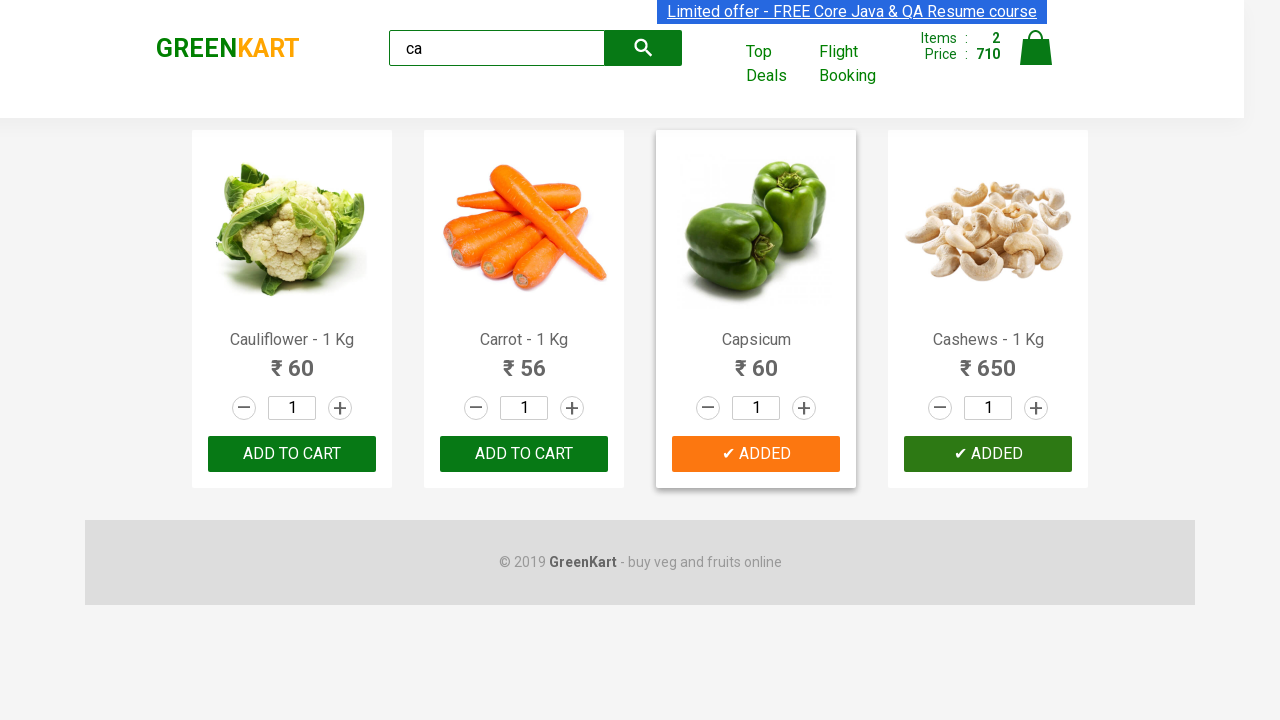

Verified brand logo text contains 'GREENKART' or 'GREENCART'
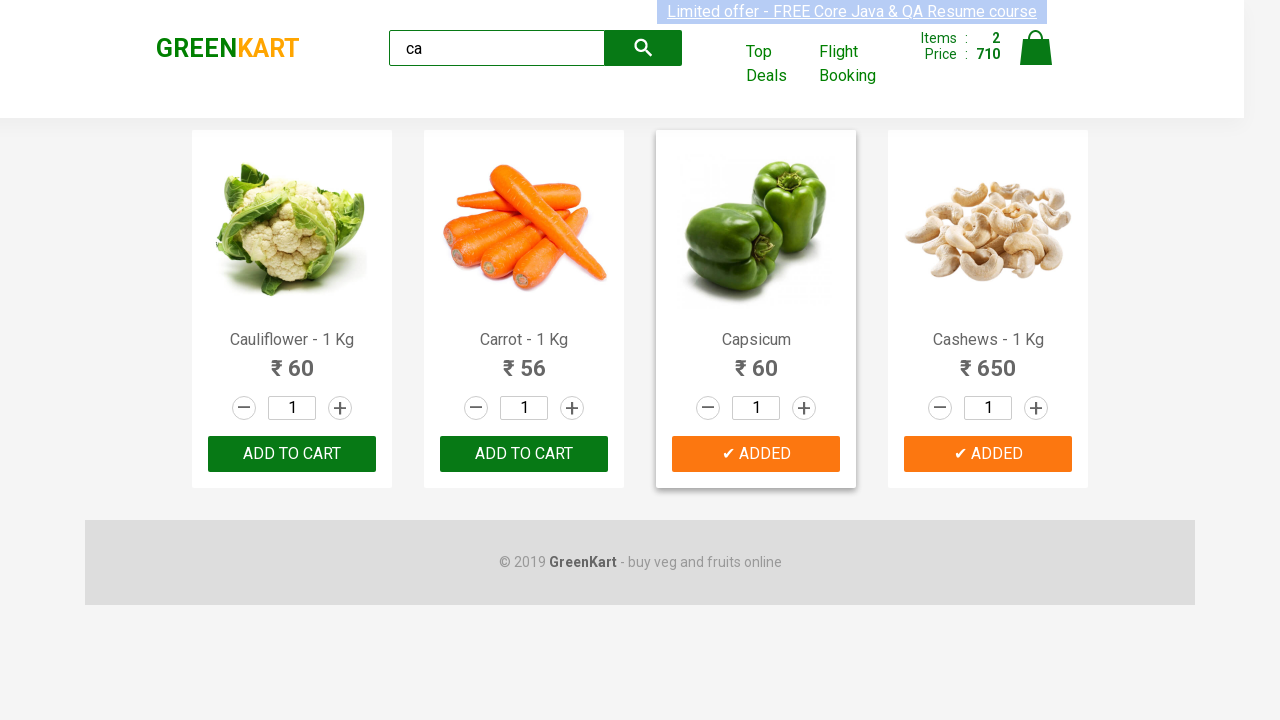

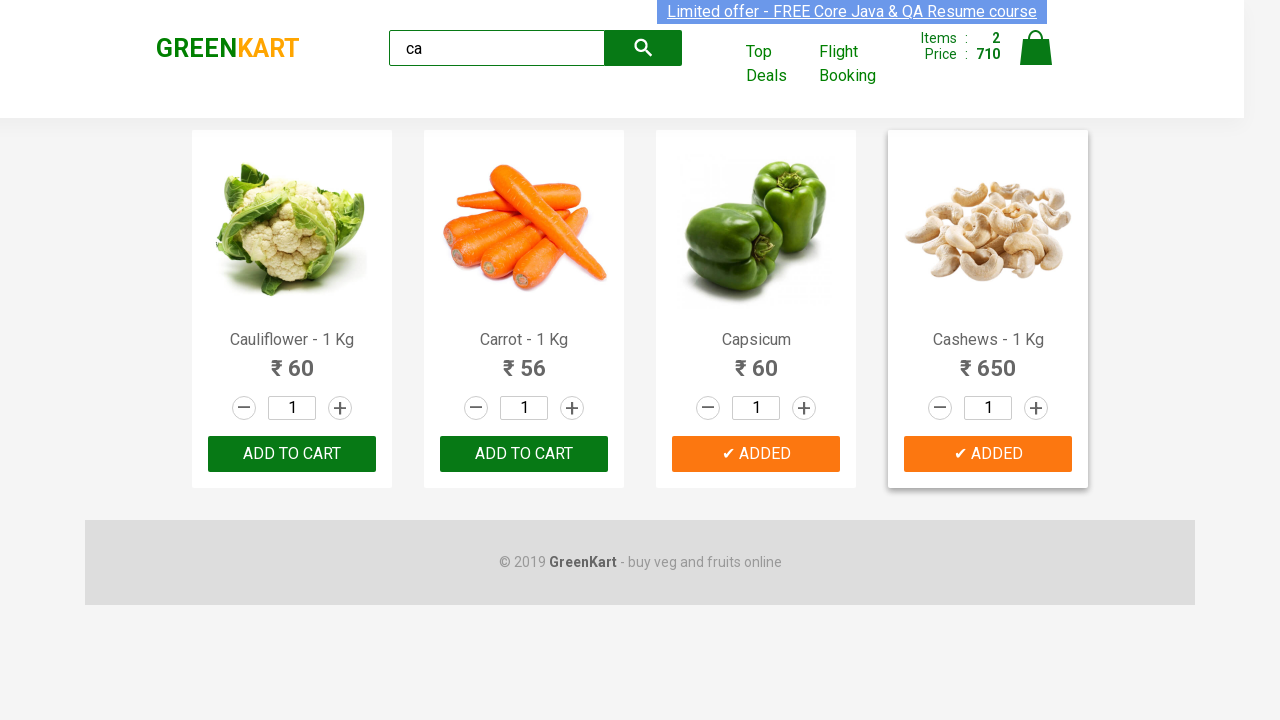